Tests triangle classifier with negative sides -1, -5, -5 which should result in "Not a Triangle" error

Starting URL: https://testpages.eviltester.com/styled/apps/triangle/triangle001.html

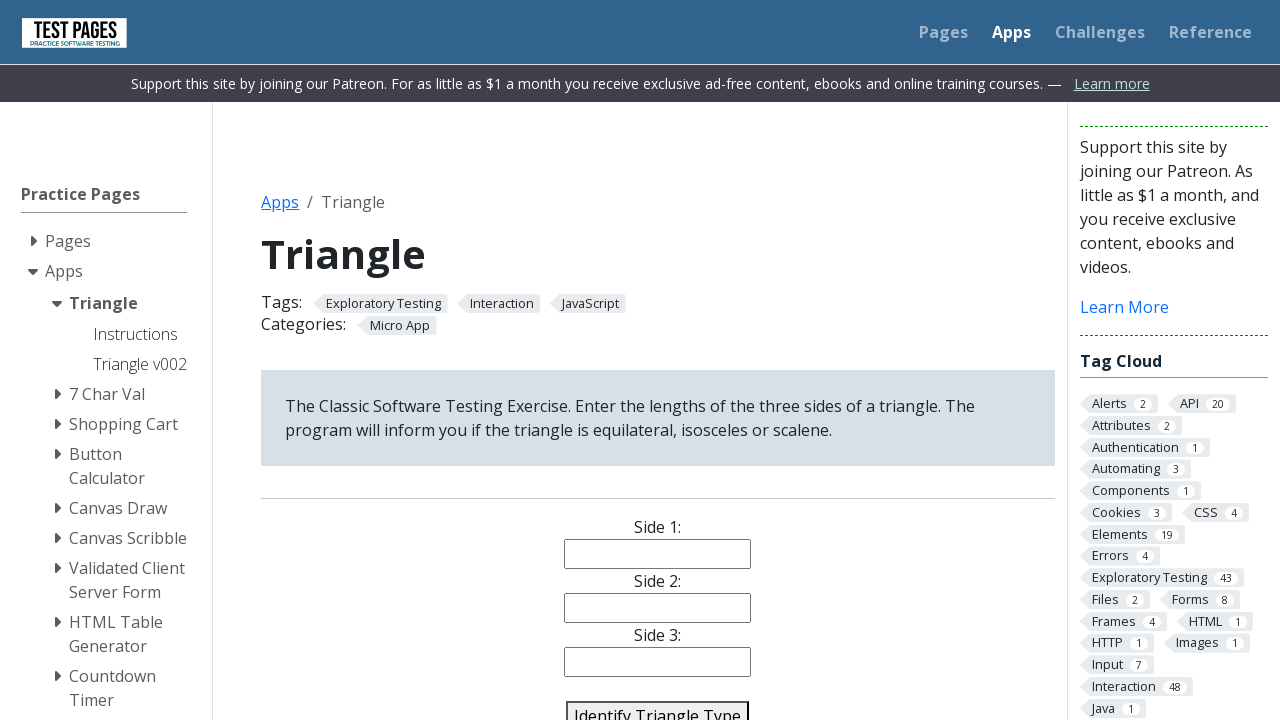

Filled side 1 input with -1 on #side1
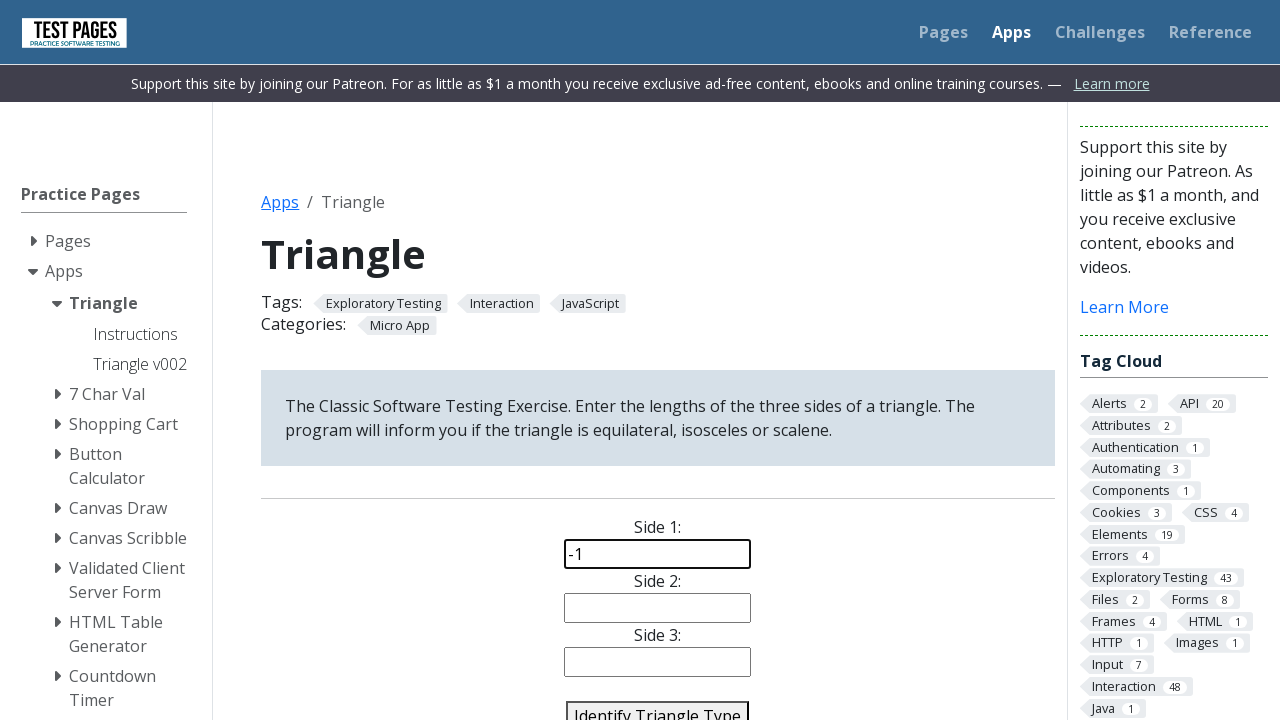

Filled side 2 input with -5 on #side2
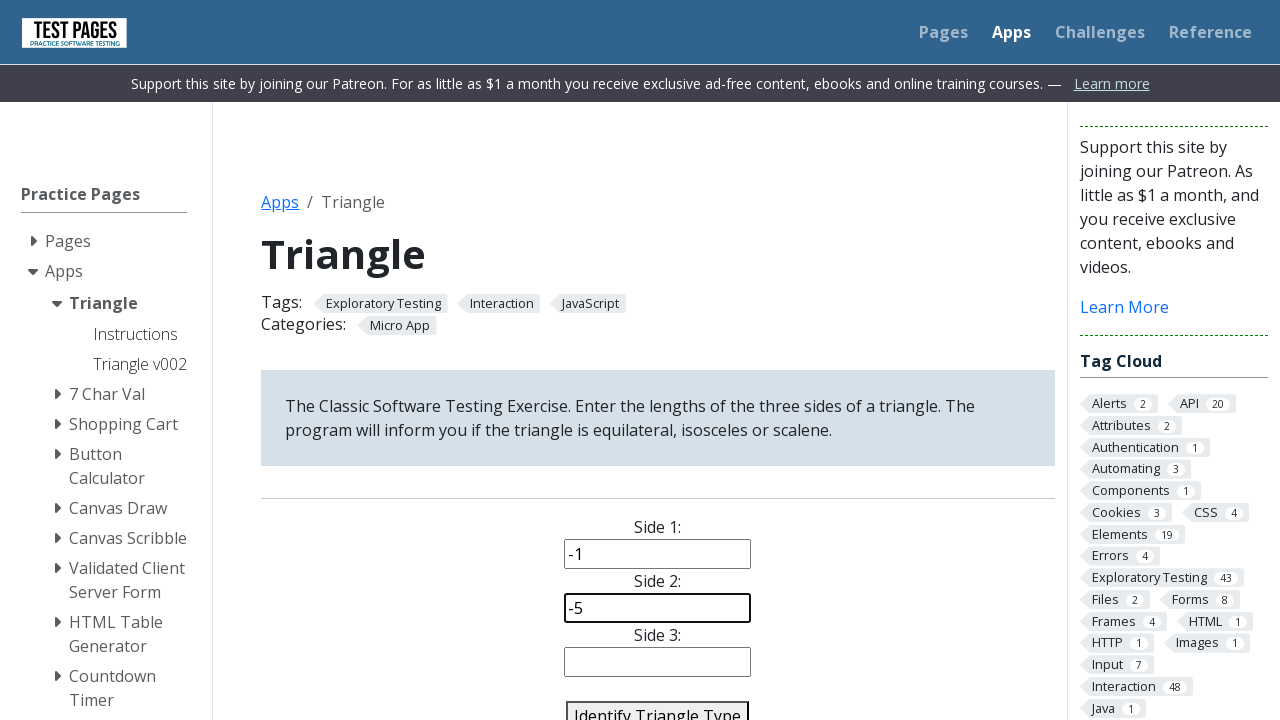

Filled side 3 input with -5 on #side3
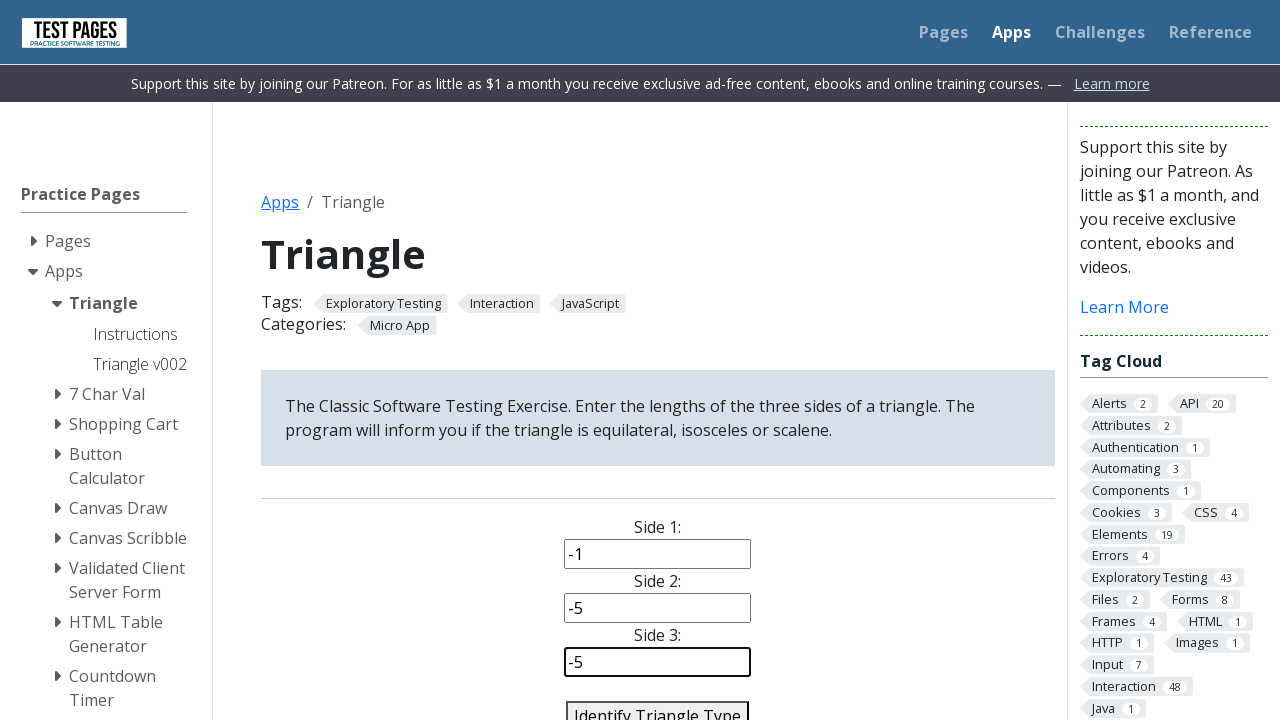

Clicked calculate button to classify triangle at (658, 705) on #identify-triangle-action
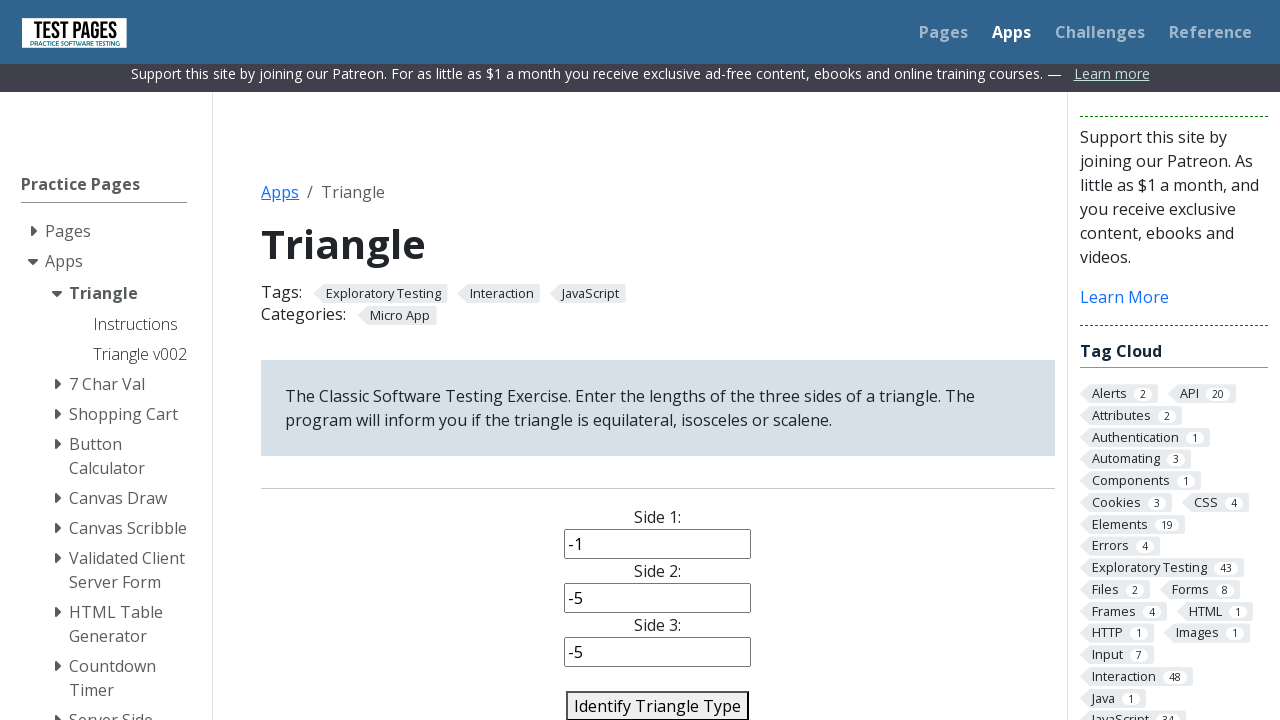

Triangle result displayed showing 'Not a Triangle' error for negative sides
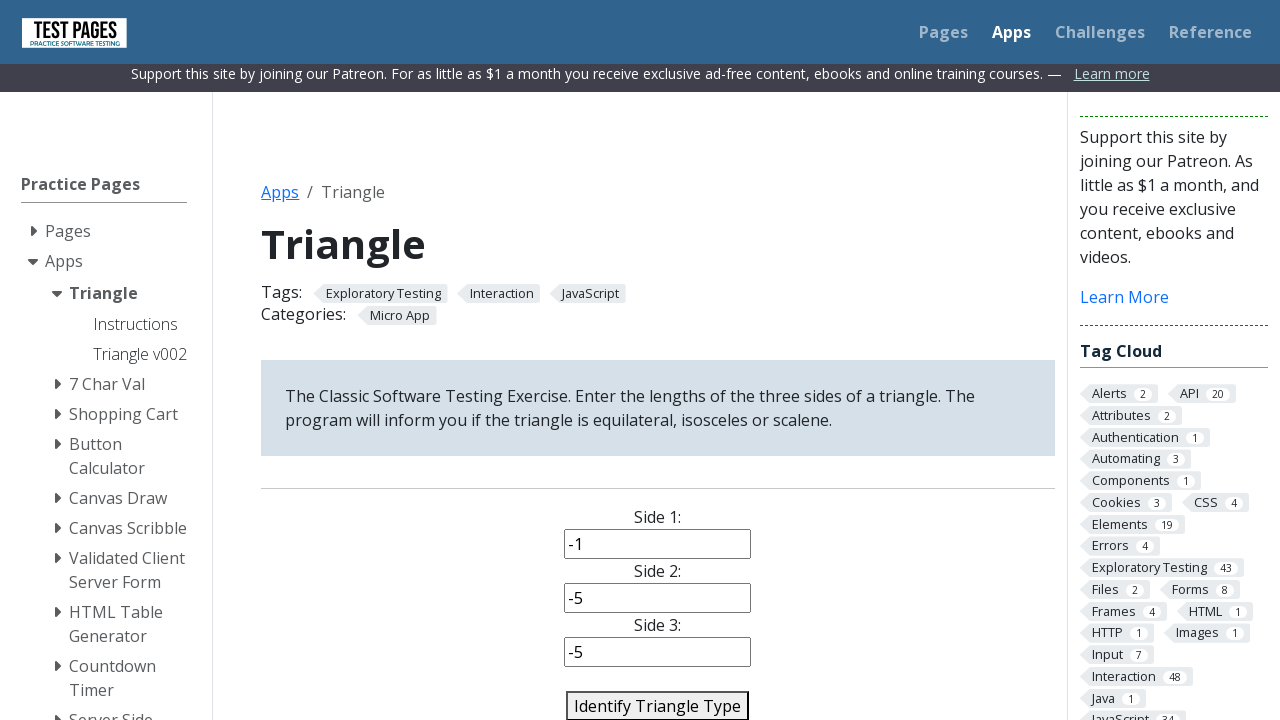

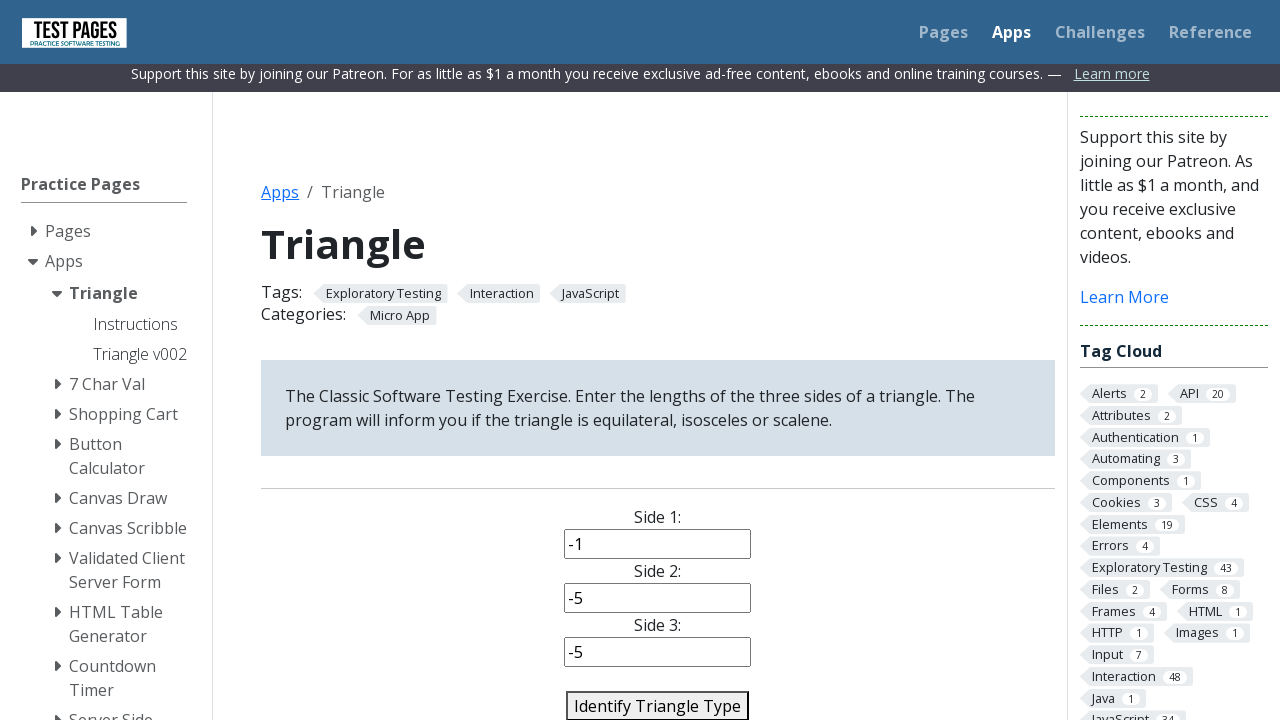